Fills out a Google Form multiple times with test data, entering values into four input fields and submitting the form

Starting URL: https://docs.google.com/forms/d/e/1FAIpQLSdEXuvB8LVtB-0yyEbscIYD1tfvRVAkK7A0ZhU9stbH-q64XQ/viewform

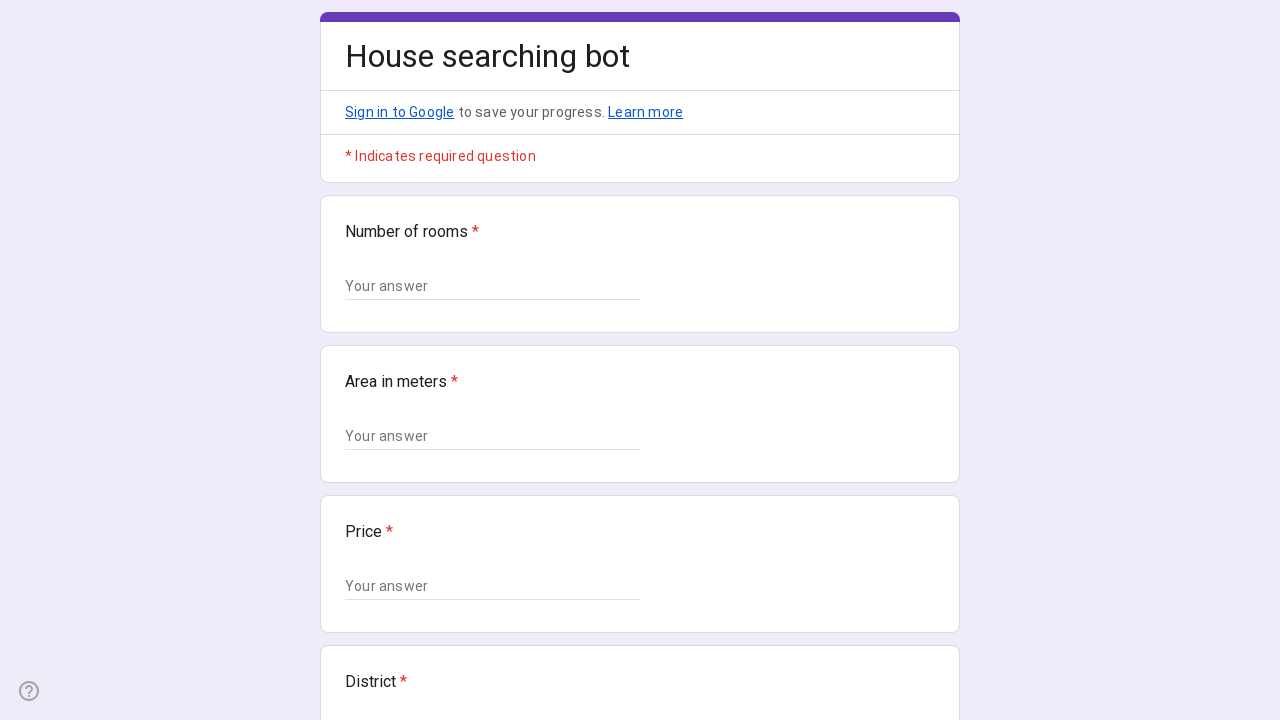

Filled room number field with '2+1' on xpath=/html/body/div/div[2]/form/div[2]/div/div[2]/div[1]/div/div/div[2]/div/div
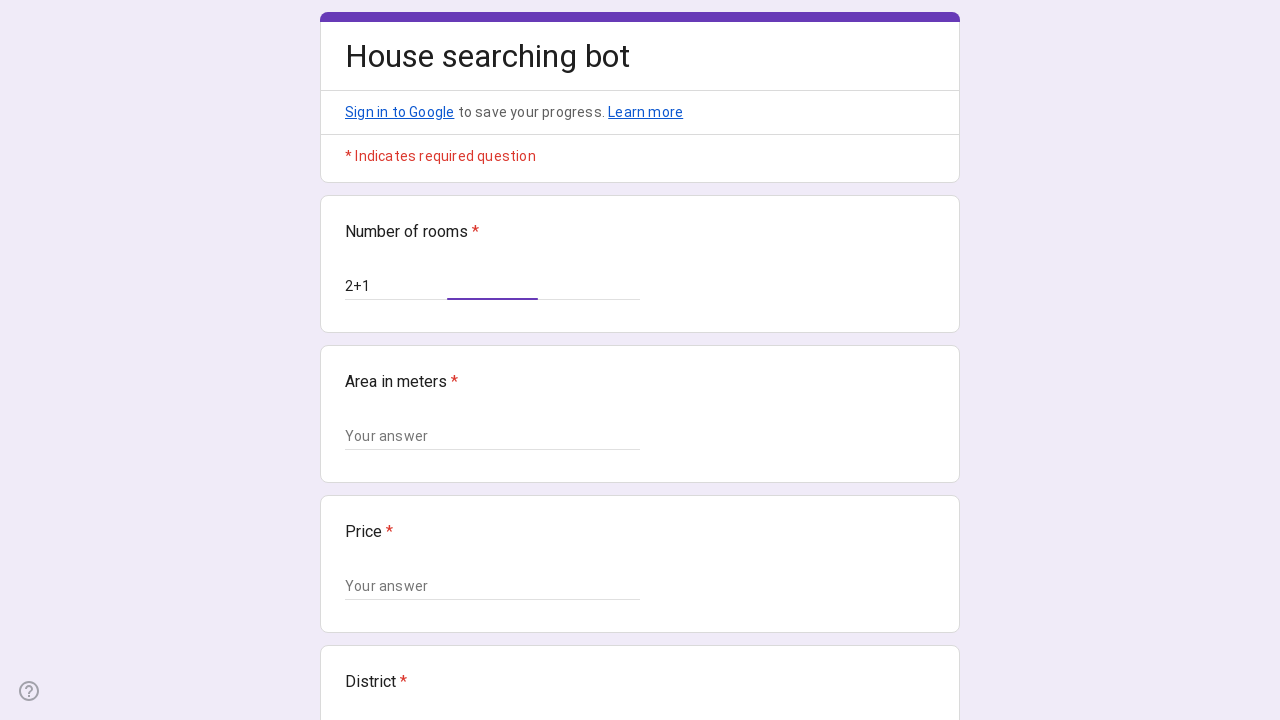

Filled area field with '85' on xpath=/html/body/div/div[2]/form/div[2]/div/div[2]/div[2]/div/div/div[2]/div/div
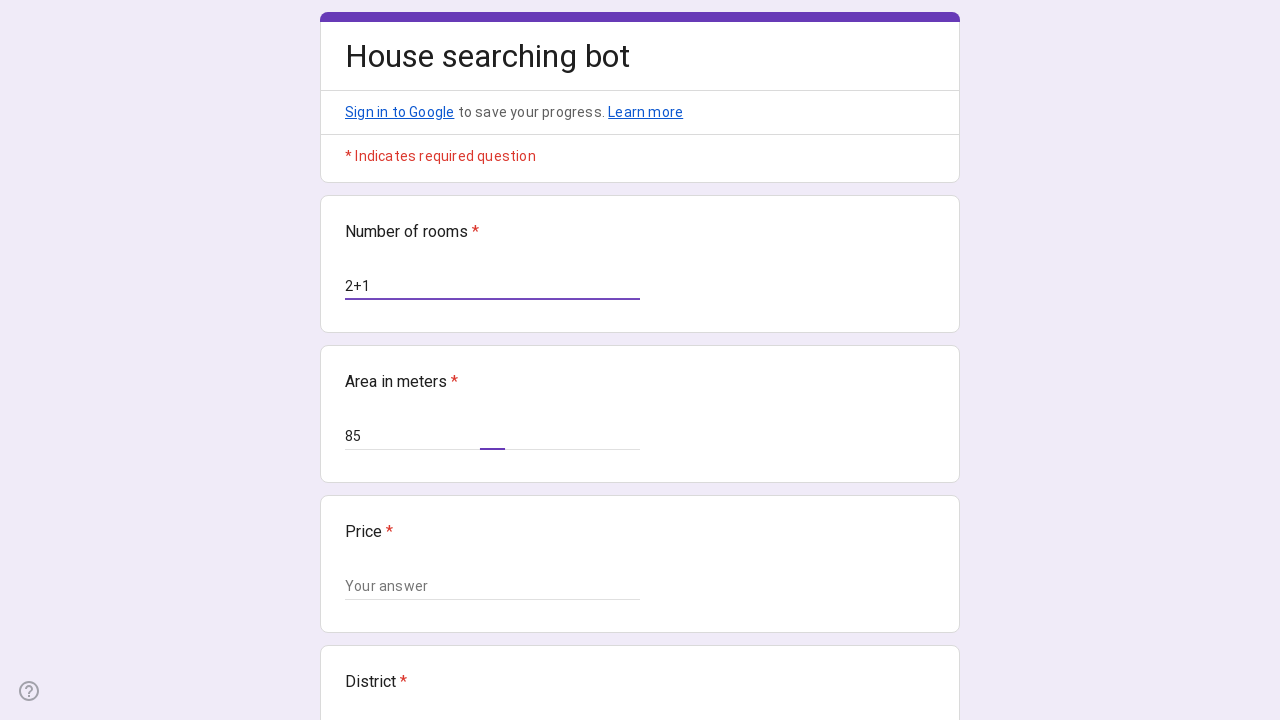

Filled price field with '4500' on xpath=/html/body/div/div[2]/form/div[2]/div/div[2]/div[3]/div/div/div[2]/div/div
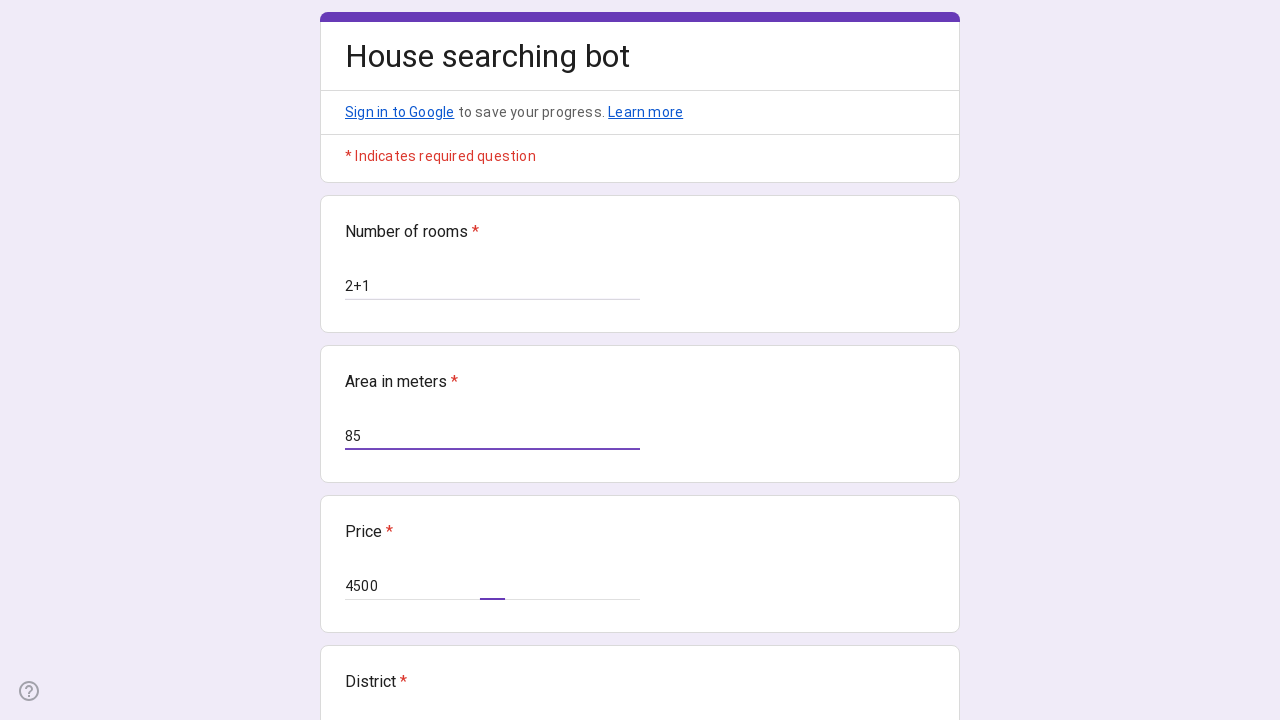

Filled district field with 'Merkez' on xpath=/html/body/div/div[2]/form/div[2]/div/div[2]/div[4]/div/div/div[2]/div/div
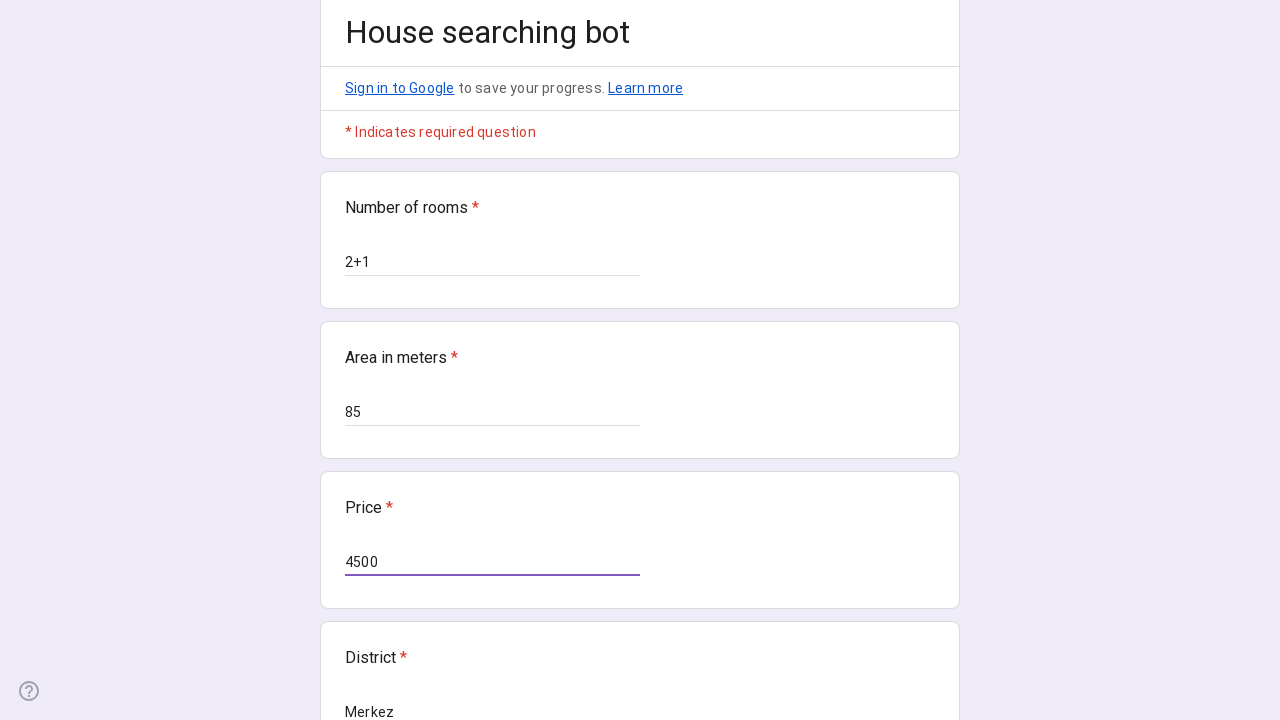

Clicked form submit button at (369, 533) on .Y5sE8d > span:nth-child(3)
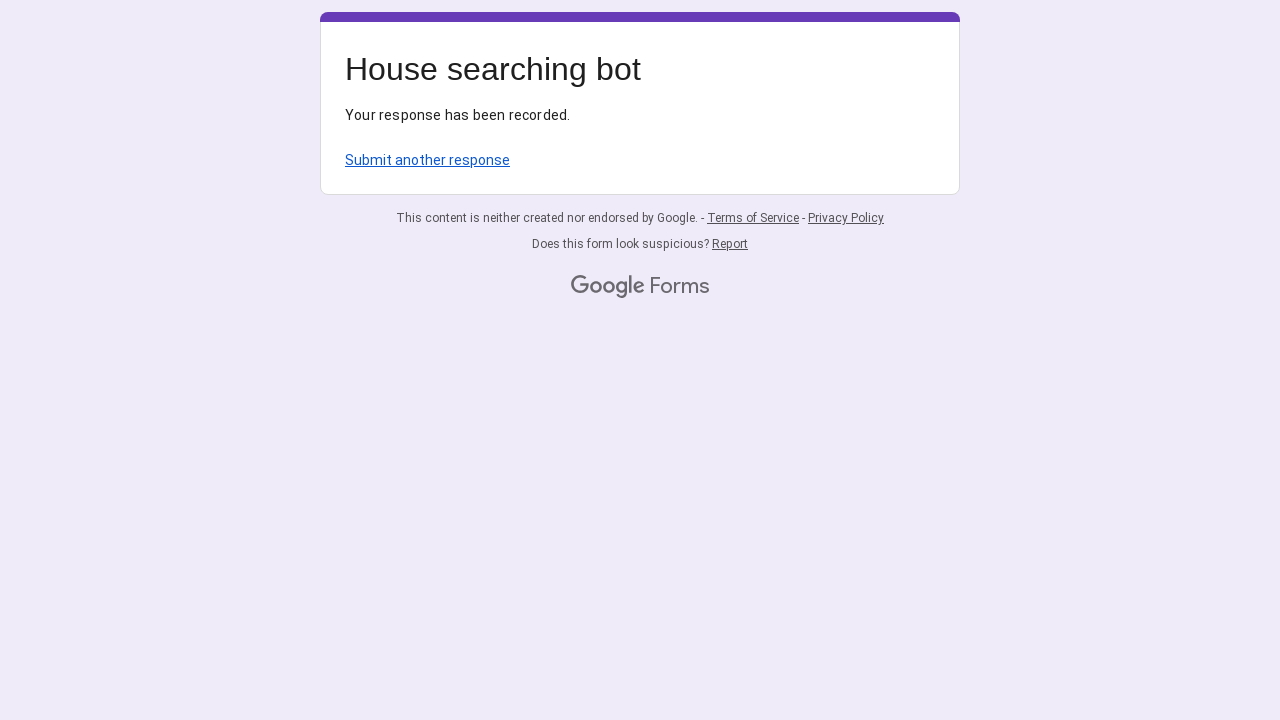

Form submission completed and 'Submit another response' link appeared
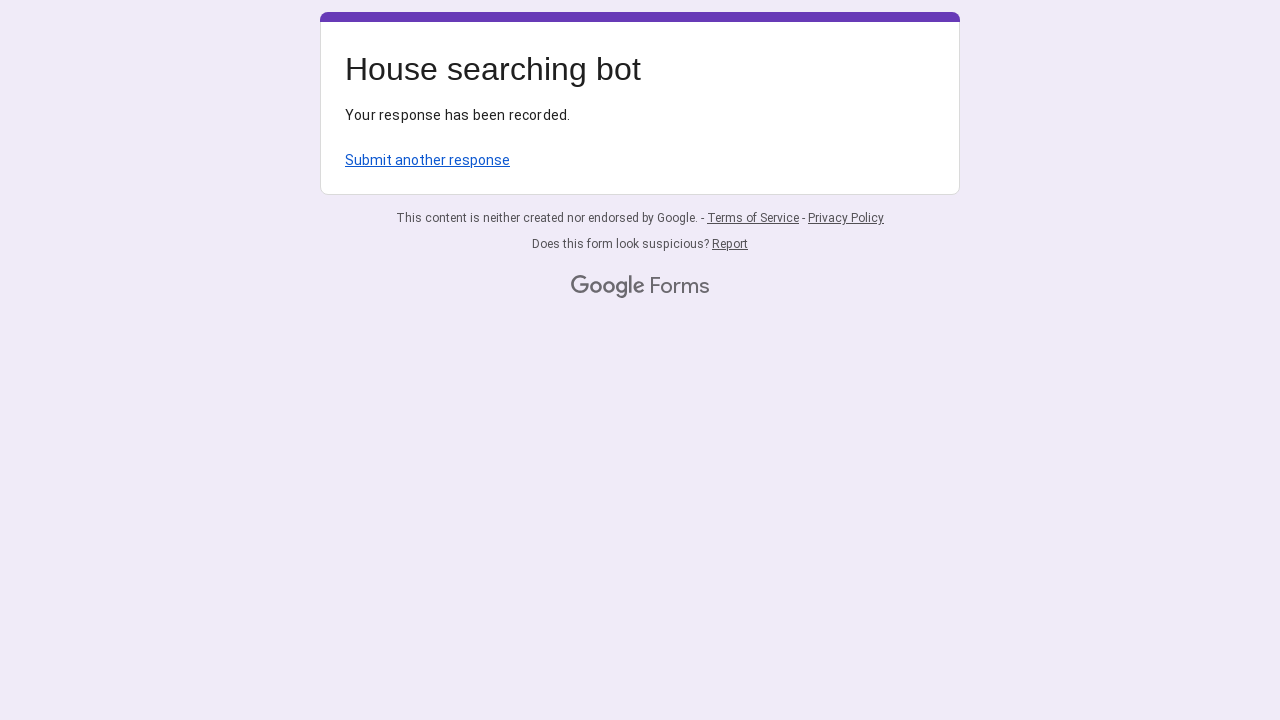

Clicked 'Submit another response' link to prepare for next form submission at (428, 160) on .c2gzEf > a:nth-child(1)
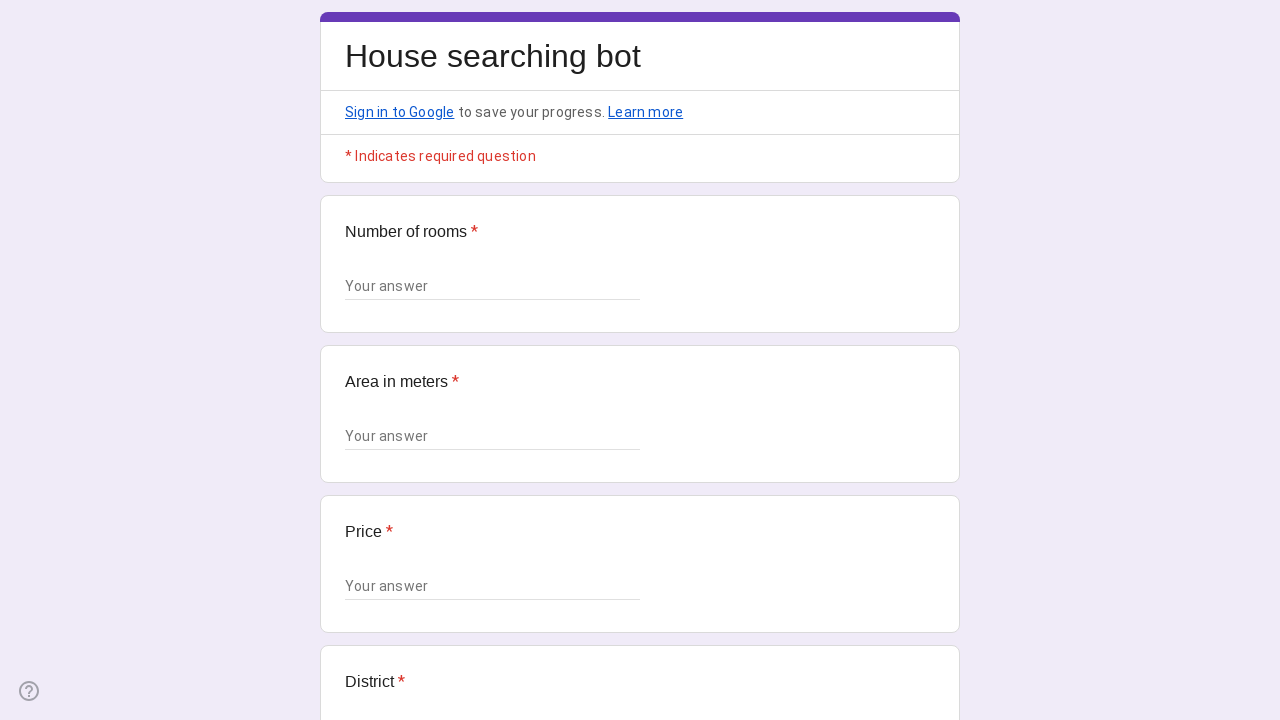

Filled room number field with '3+1' on xpath=/html/body/div/div[2]/form/div[2]/div/div[2]/div[1]/div/div/div[2]/div/div
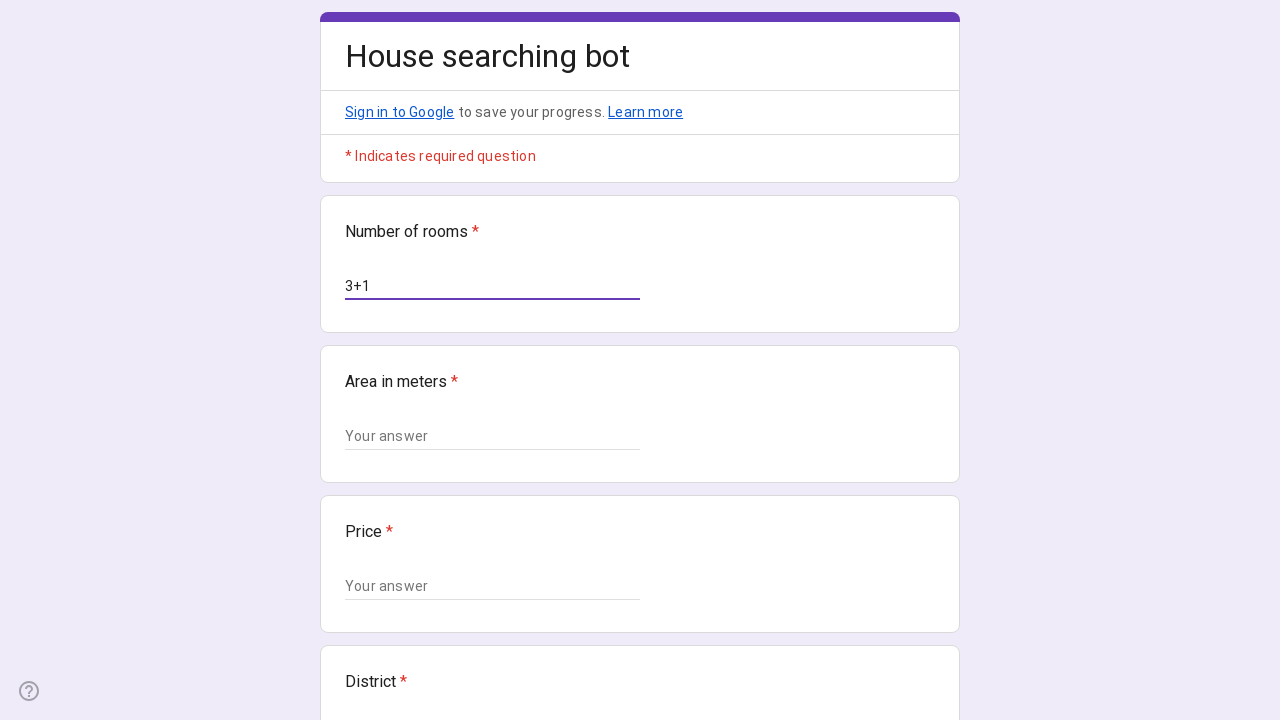

Filled area field with '120' on xpath=/html/body/div/div[2]/form/div[2]/div/div[2]/div[2]/div/div/div[2]/div/div
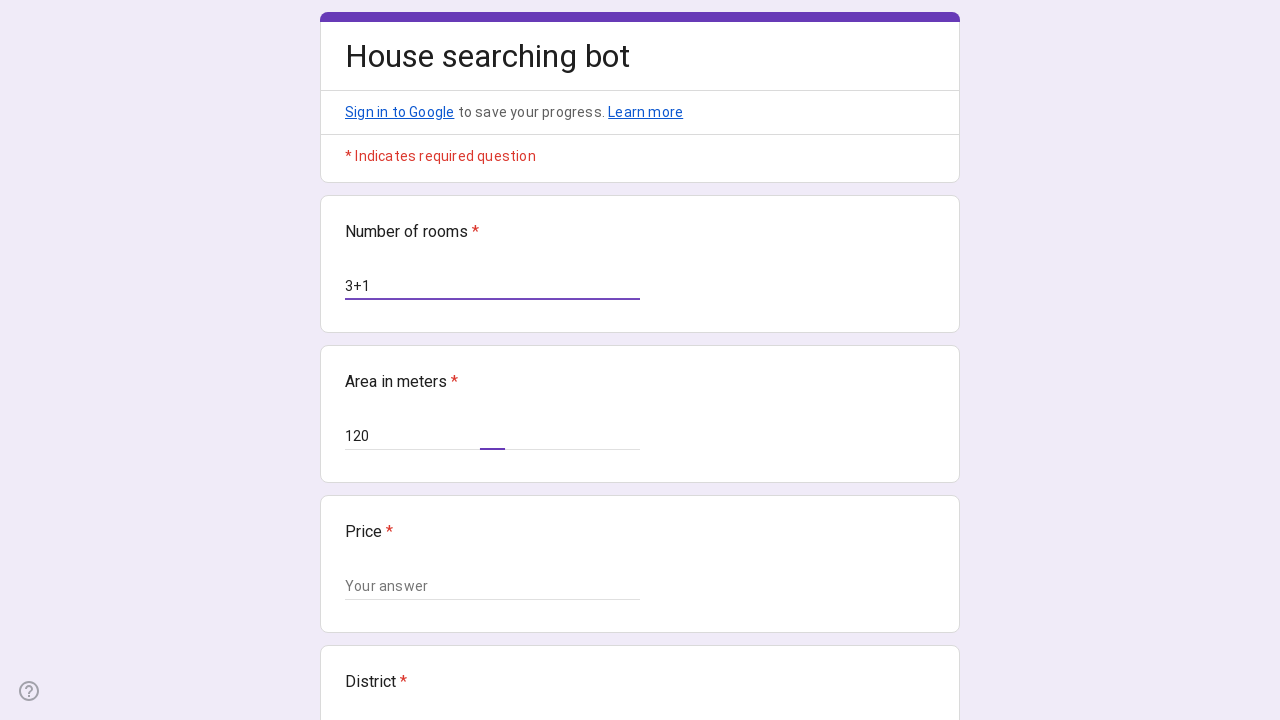

Filled price field with '6200' on xpath=/html/body/div/div[2]/form/div[2]/div/div[2]/div[3]/div/div/div[2]/div/div
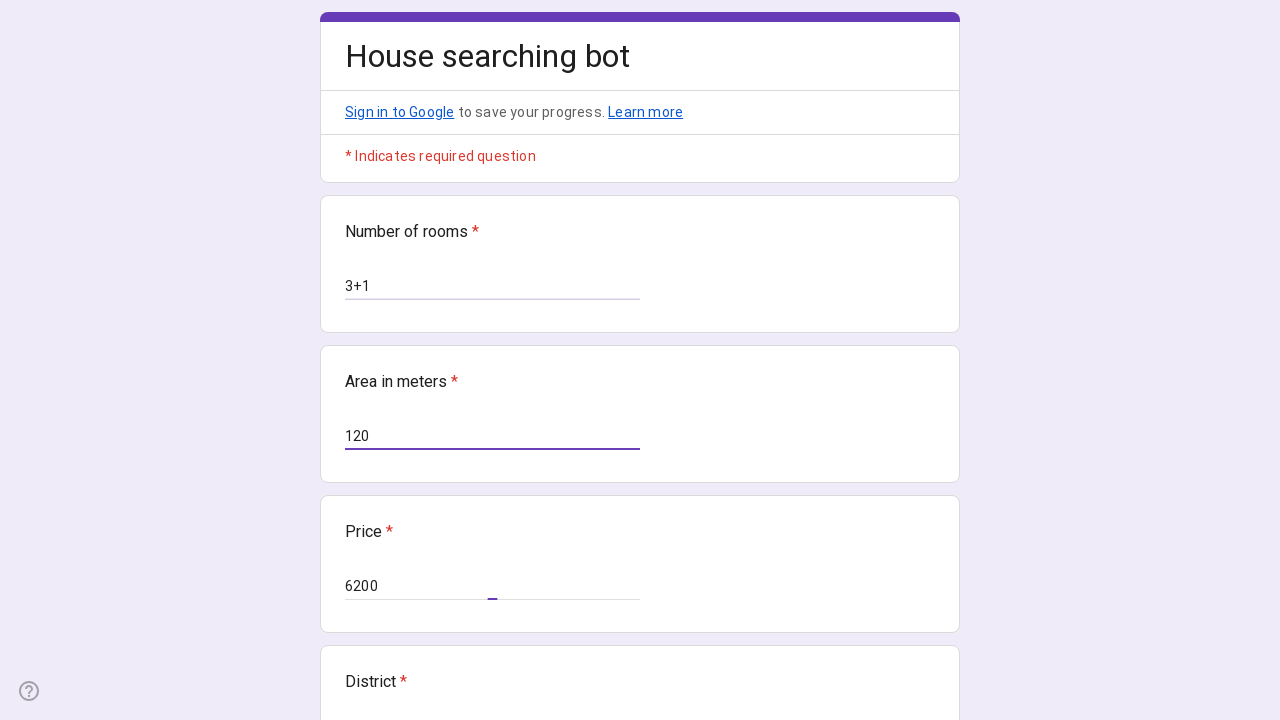

Filled district field with 'Karabağlar' on xpath=/html/body/div/div[2]/form/div[2]/div/div[2]/div[4]/div/div/div[2]/div/div
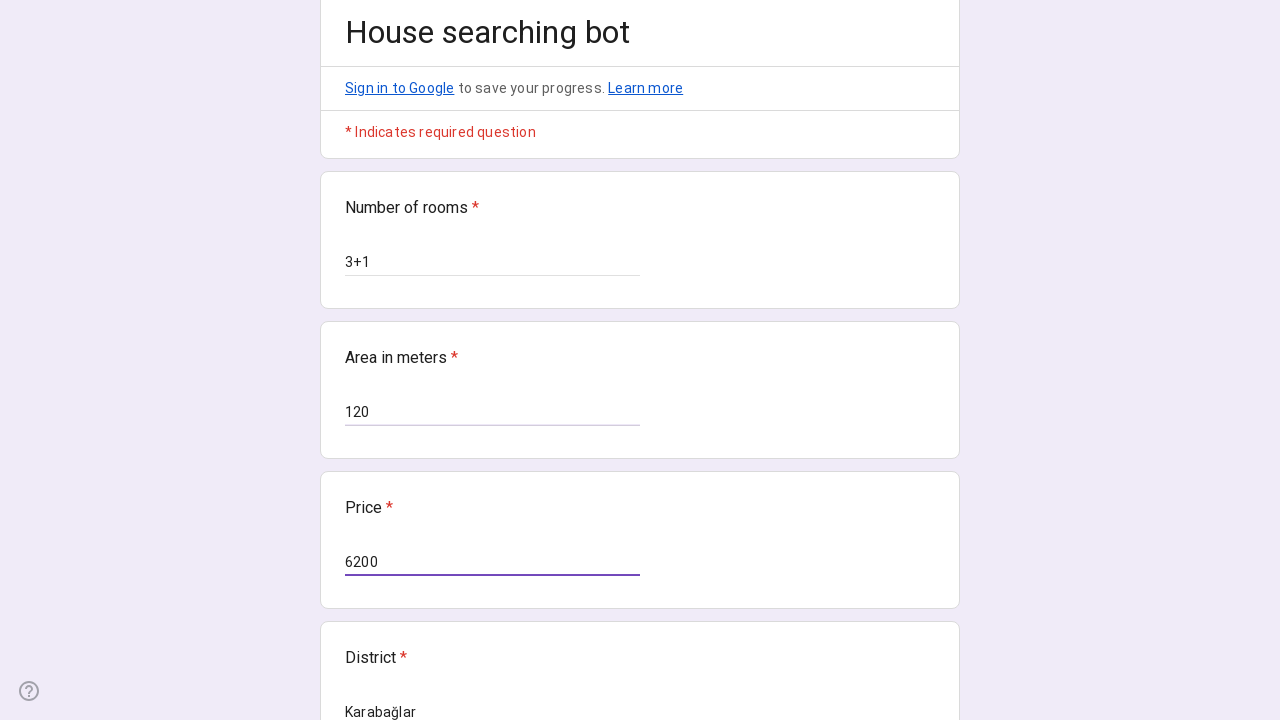

Clicked form submit button at (369, 533) on .Y5sE8d > span:nth-child(3)
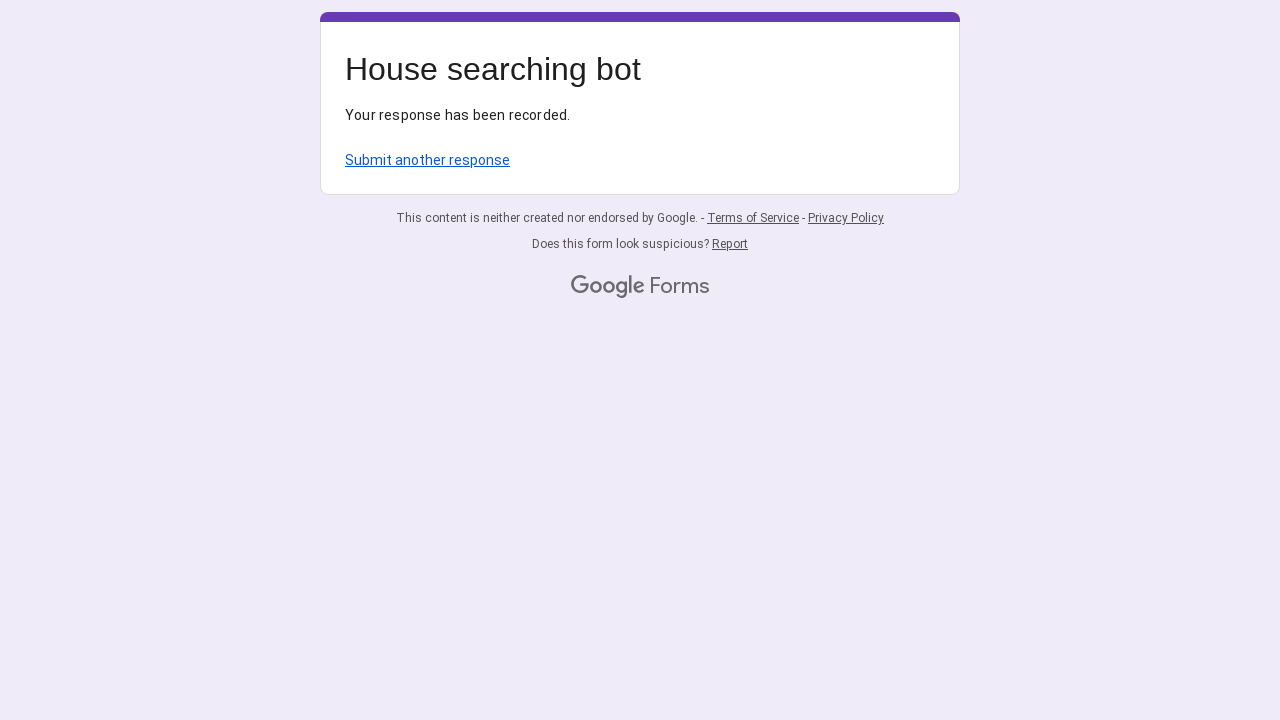

Form submission completed and 'Submit another response' link appeared
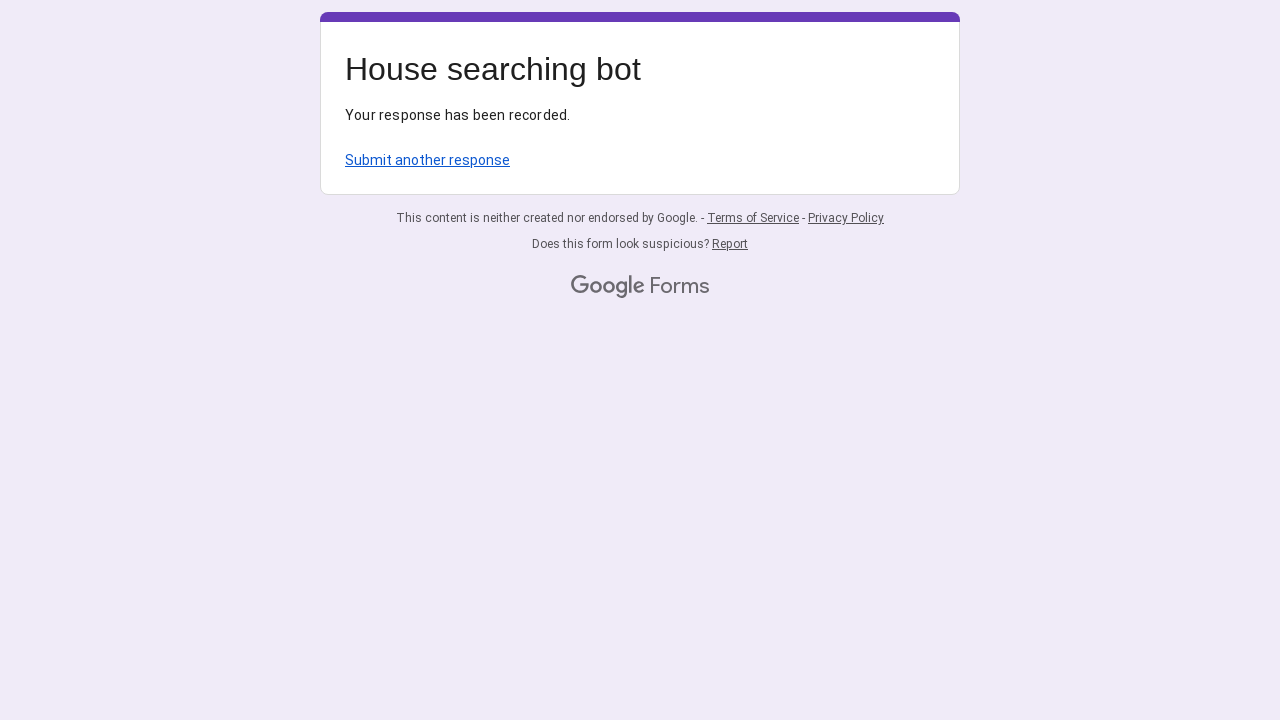

Clicked 'Submit another response' link to prepare for next form submission at (428, 160) on .c2gzEf > a:nth-child(1)
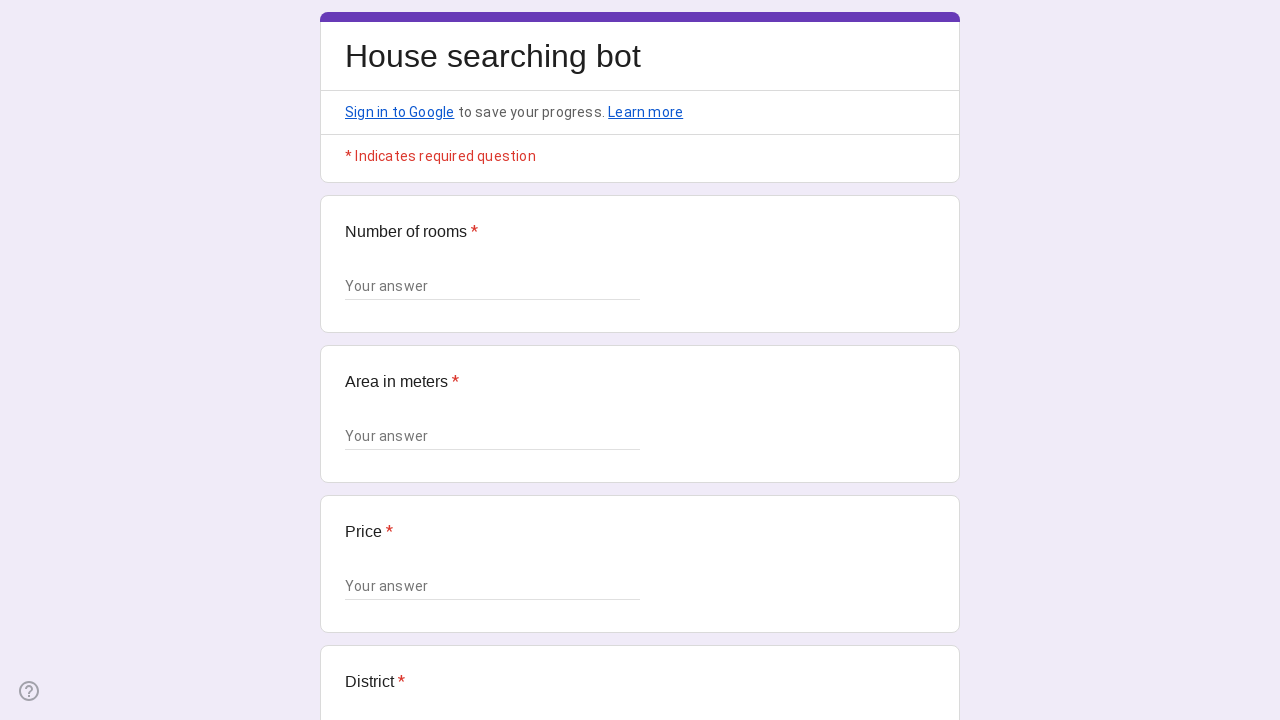

Filled room number field with '1+1' on xpath=/html/body/div/div[2]/form/div[2]/div/div[2]/div[1]/div/div/div[2]/div/div
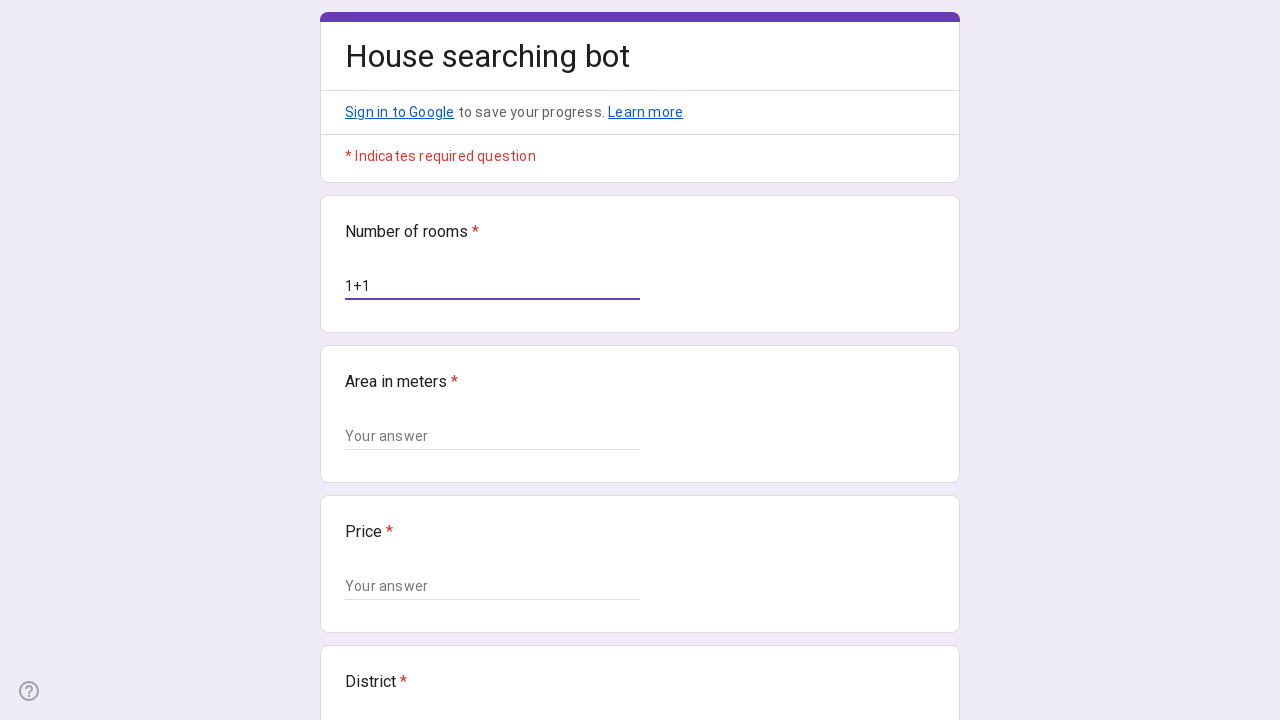

Filled area field with '55' on xpath=/html/body/div/div[2]/form/div[2]/div/div[2]/div[2]/div/div/div[2]/div/div
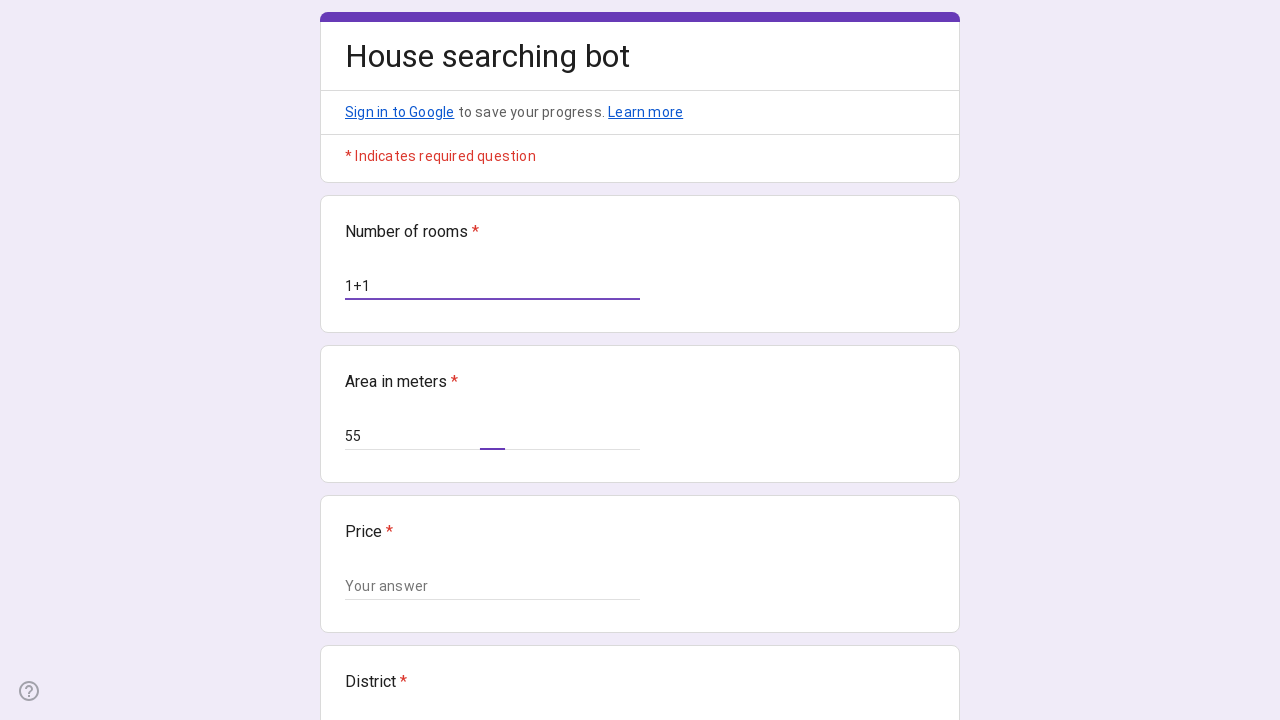

Filled price field with '3200' on xpath=/html/body/div/div[2]/form/div[2]/div/div[2]/div[3]/div/div/div[2]/div/div
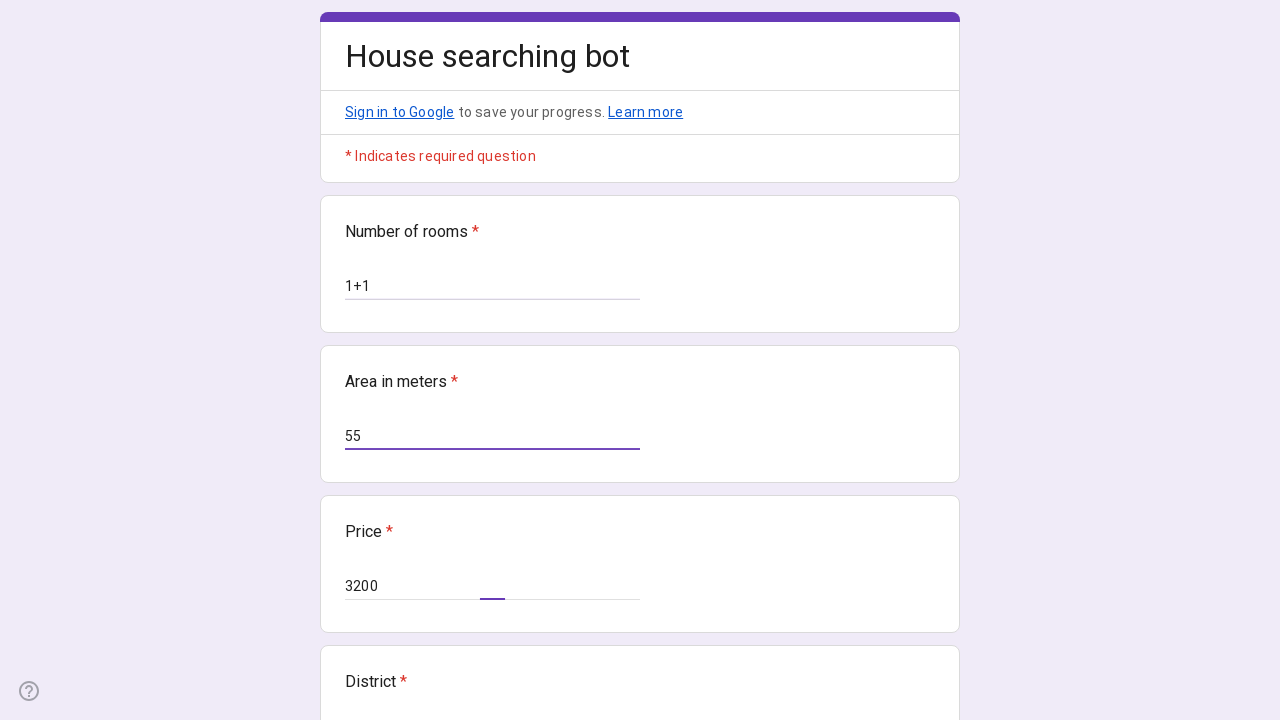

Filled district field with 'Bornova' on xpath=/html/body/div/div[2]/form/div[2]/div/div[2]/div[4]/div/div/div[2]/div/div
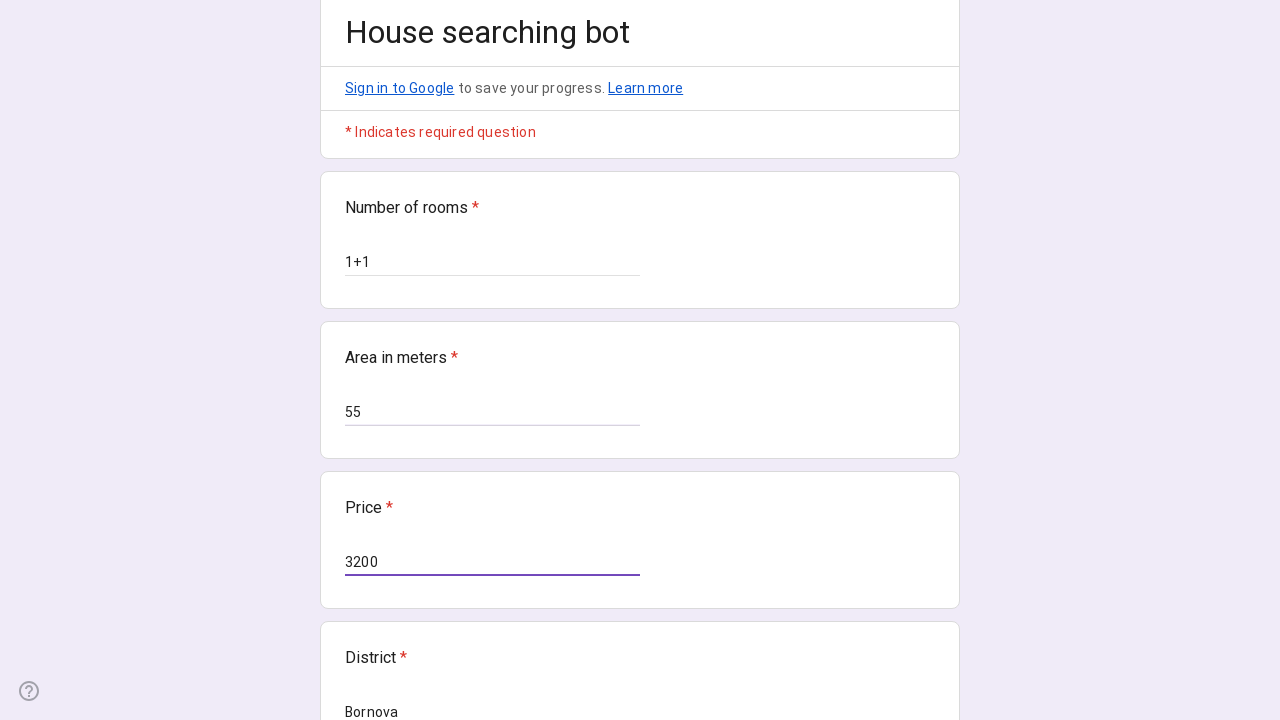

Clicked form submit button at (369, 533) on .Y5sE8d > span:nth-child(3)
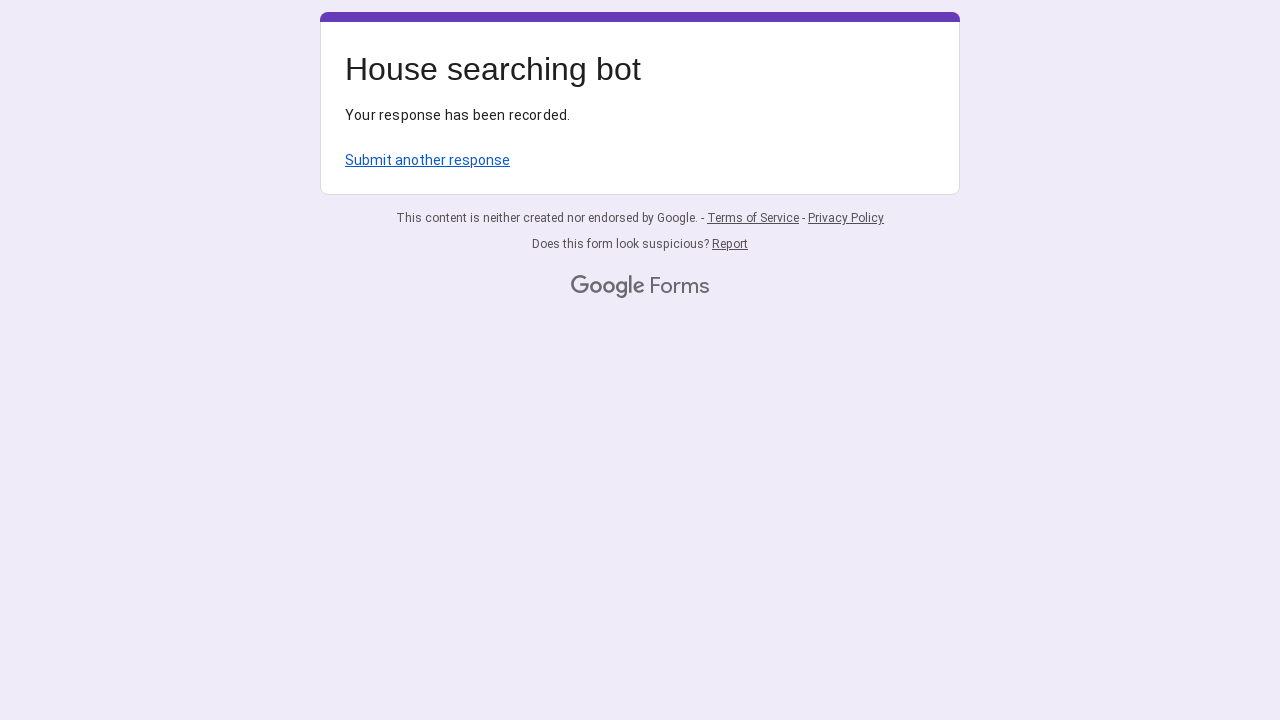

Form submission completed and 'Submit another response' link appeared
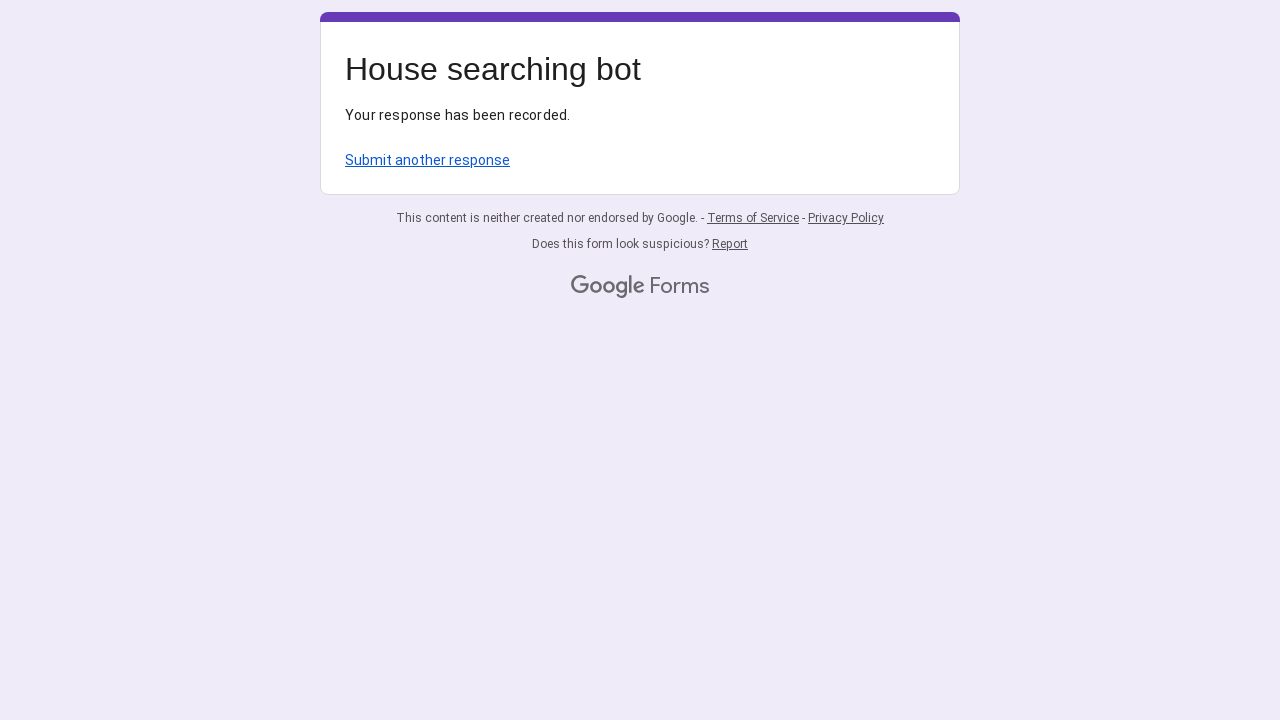

Clicked 'Submit another response' link to prepare for next form submission at (428, 160) on .c2gzEf > a:nth-child(1)
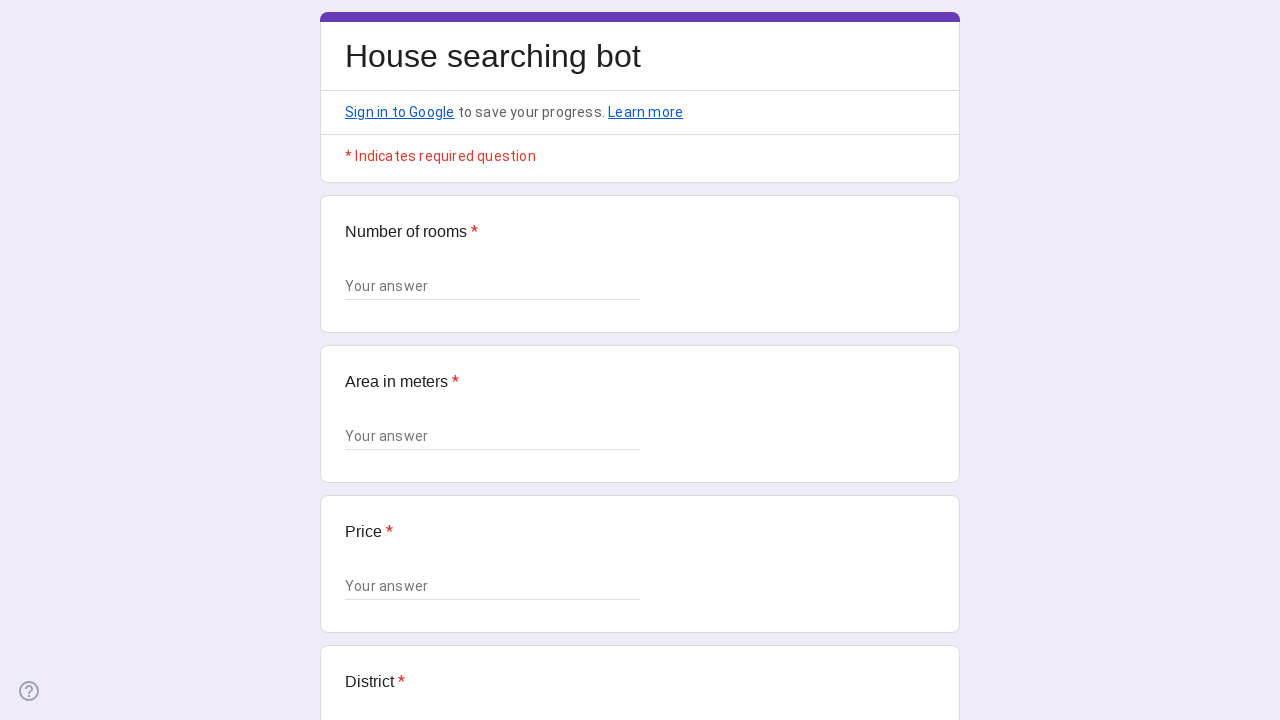

Filled room number field with '2+1' on xpath=/html/body/div/div[2]/form/div[2]/div/div[2]/div[1]/div/div/div[2]/div/div
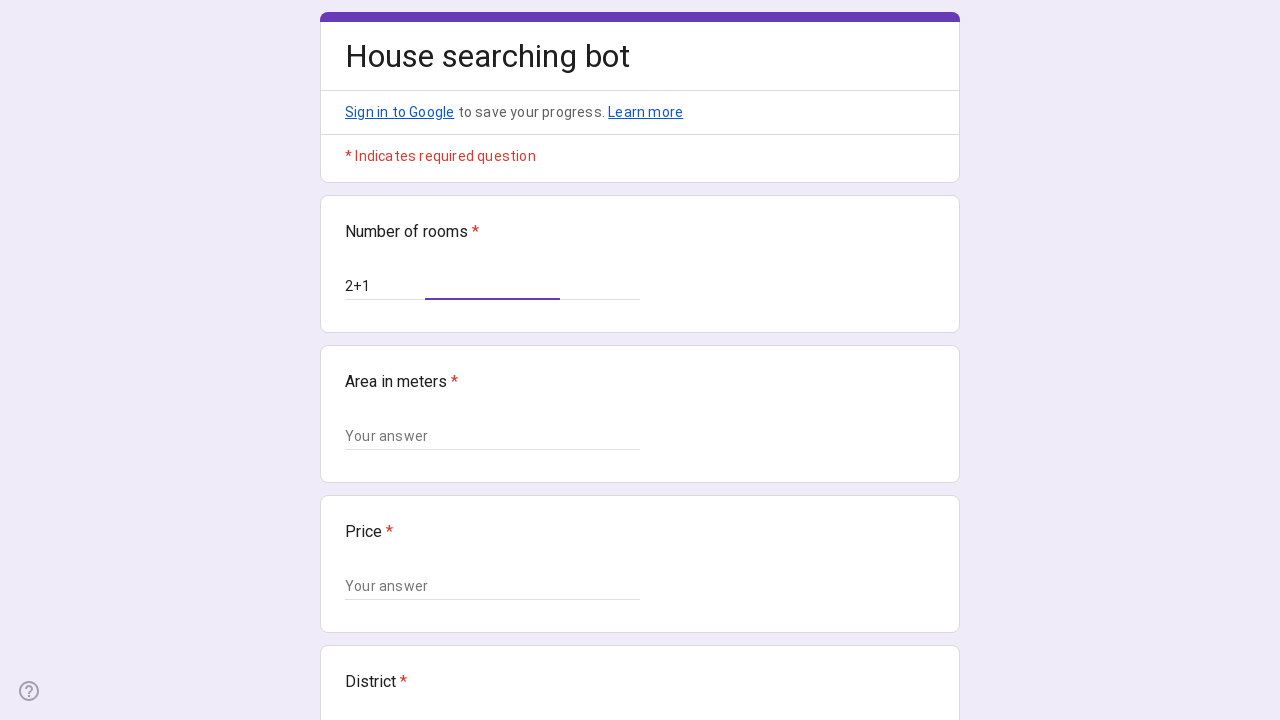

Filled area field with '90' on xpath=/html/body/div/div[2]/form/div[2]/div/div[2]/div[2]/div/div/div[2]/div/div
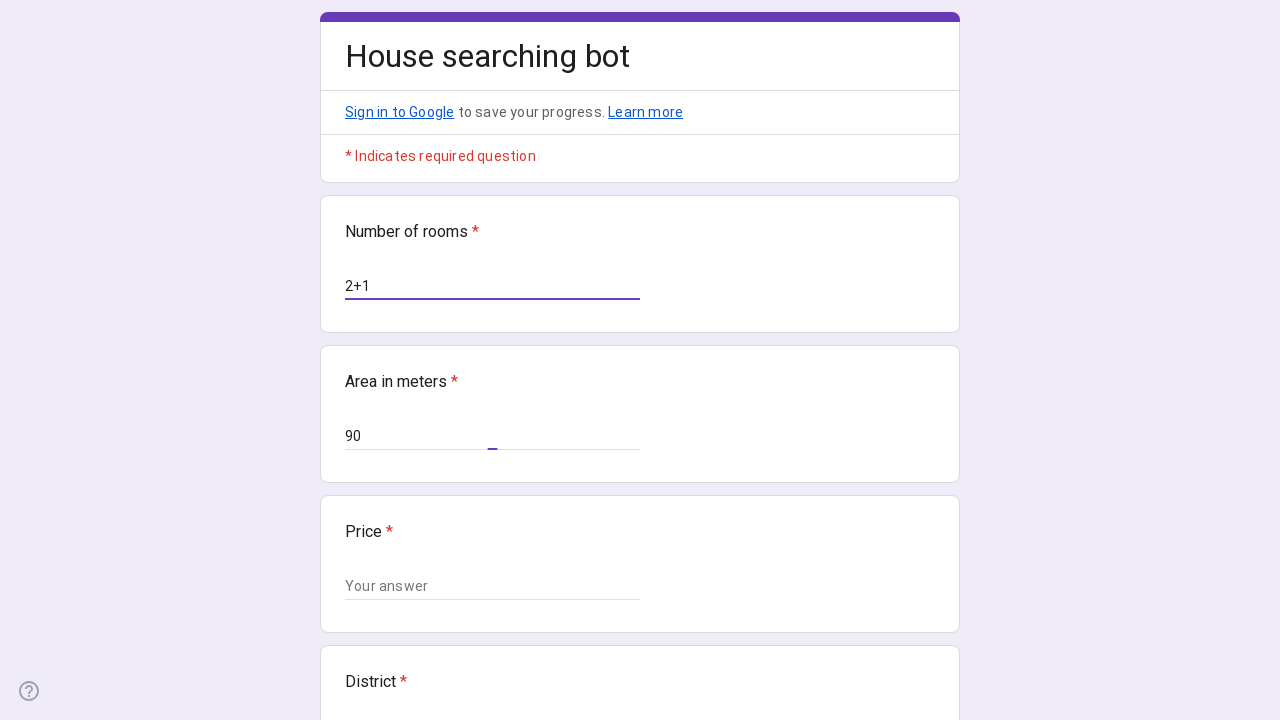

Filled price field with '5100' on xpath=/html/body/div/div[2]/form/div[2]/div/div[2]/div[3]/div/div/div[2]/div/div
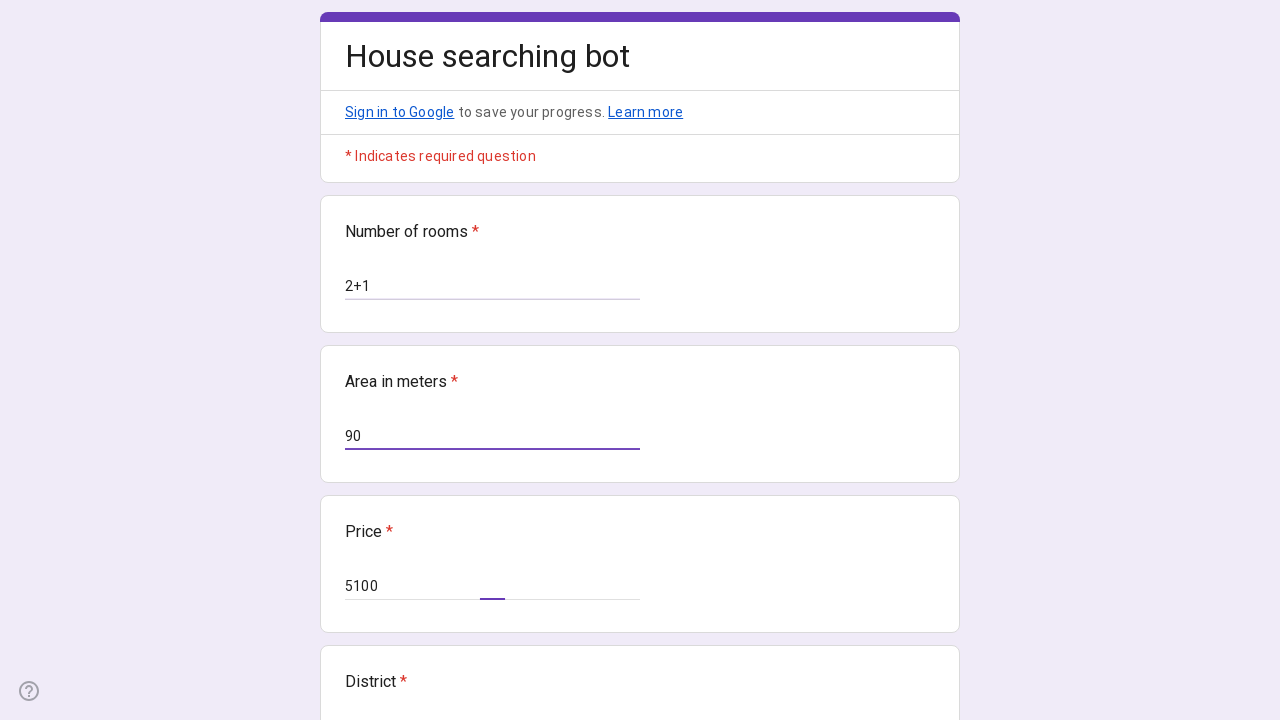

Filled district field with 'Karşıyaka' on xpath=/html/body/div/div[2]/form/div[2]/div/div[2]/div[4]/div/div/div[2]/div/div
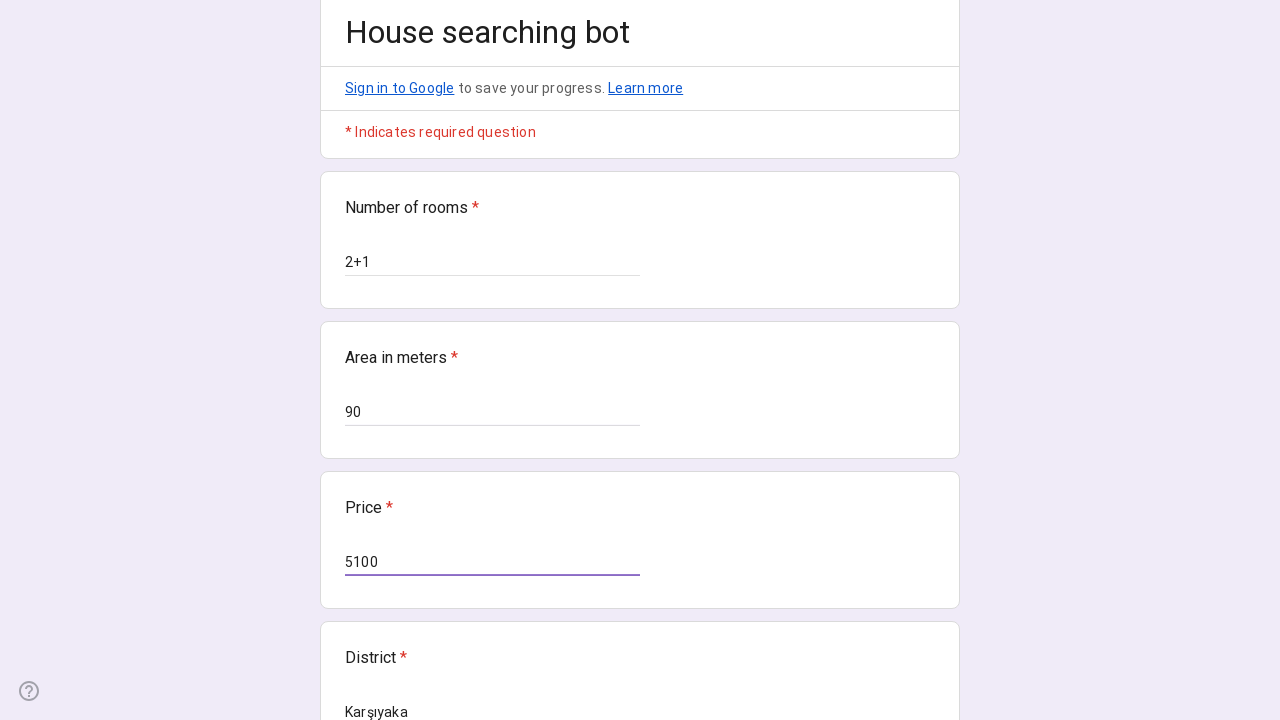

Clicked form submit button at (369, 533) on .Y5sE8d > span:nth-child(3)
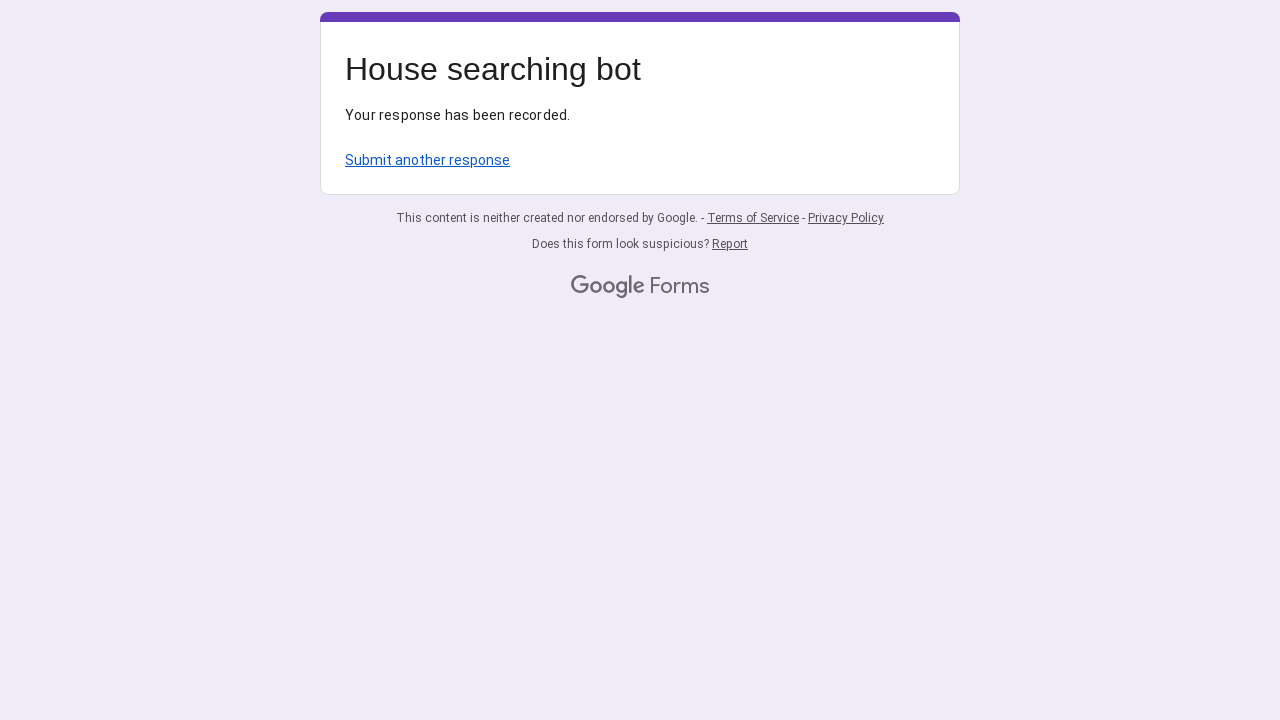

Form submission completed and 'Submit another response' link appeared
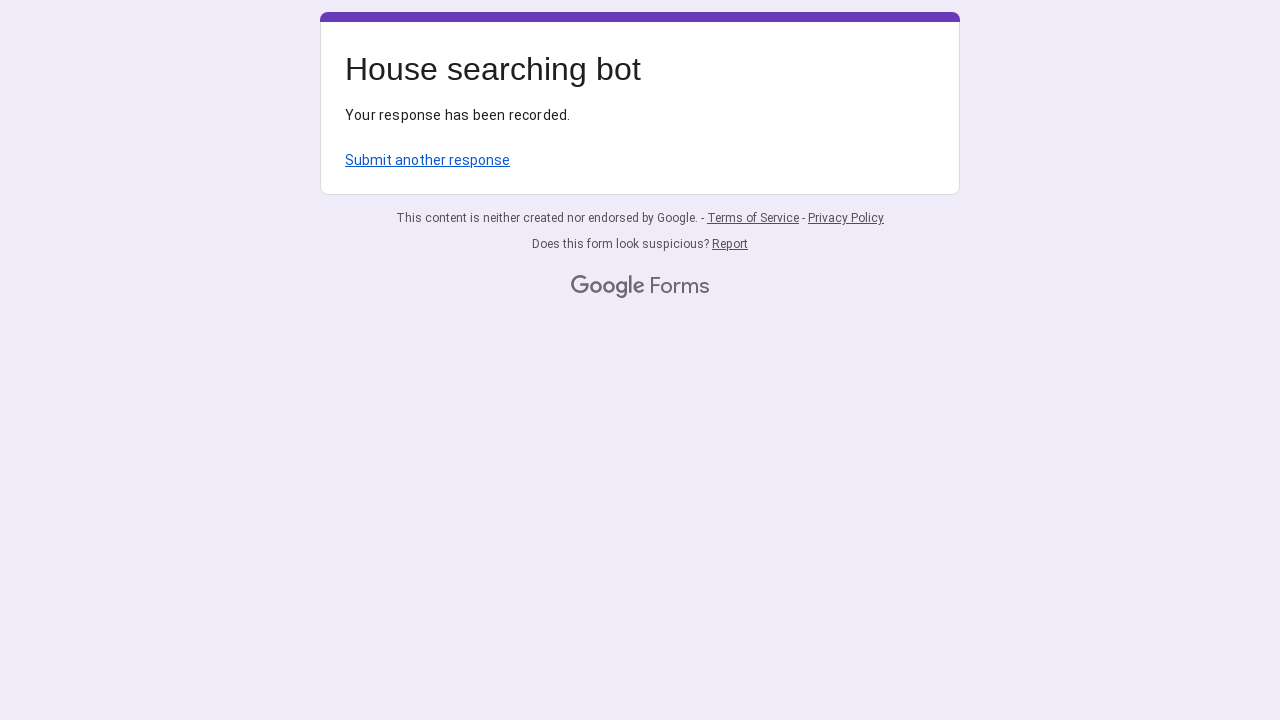

Clicked 'Submit another response' link to prepare for next form submission at (428, 160) on .c2gzEf > a:nth-child(1)
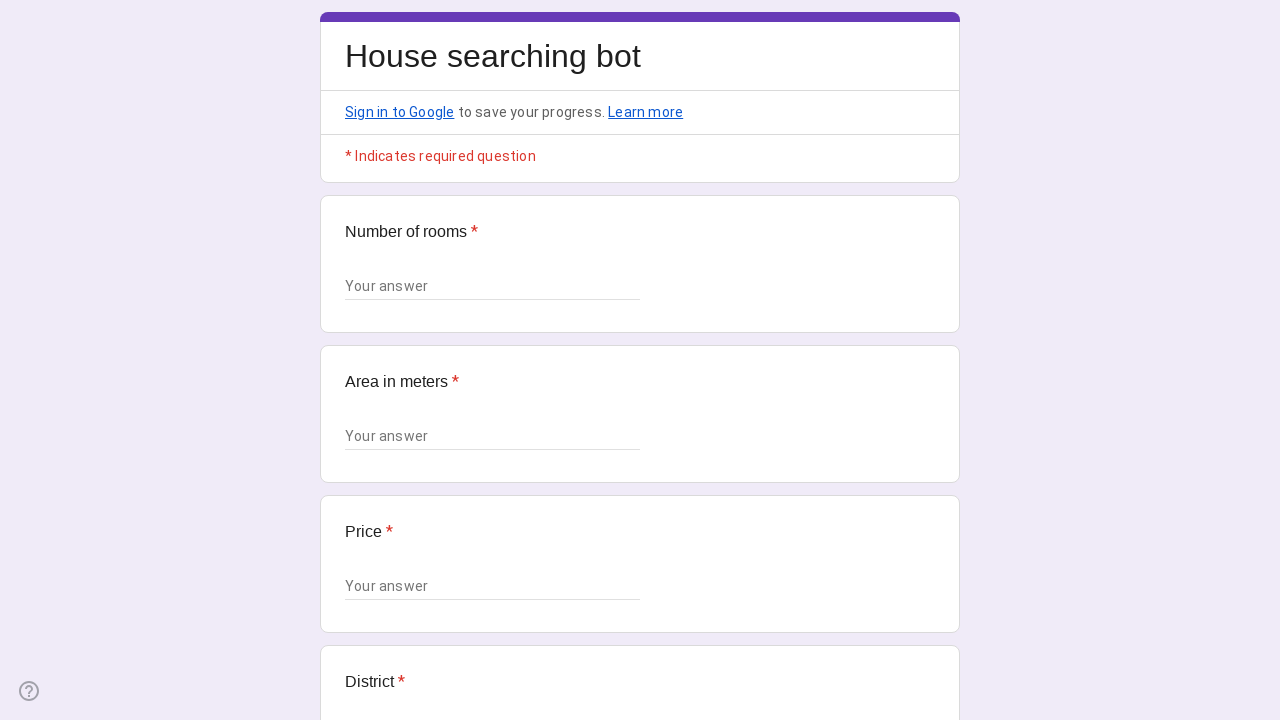

Filled room number field with '3+1' on xpath=/html/body/div/div[2]/form/div[2]/div/div[2]/div[1]/div/div/div[2]/div/div
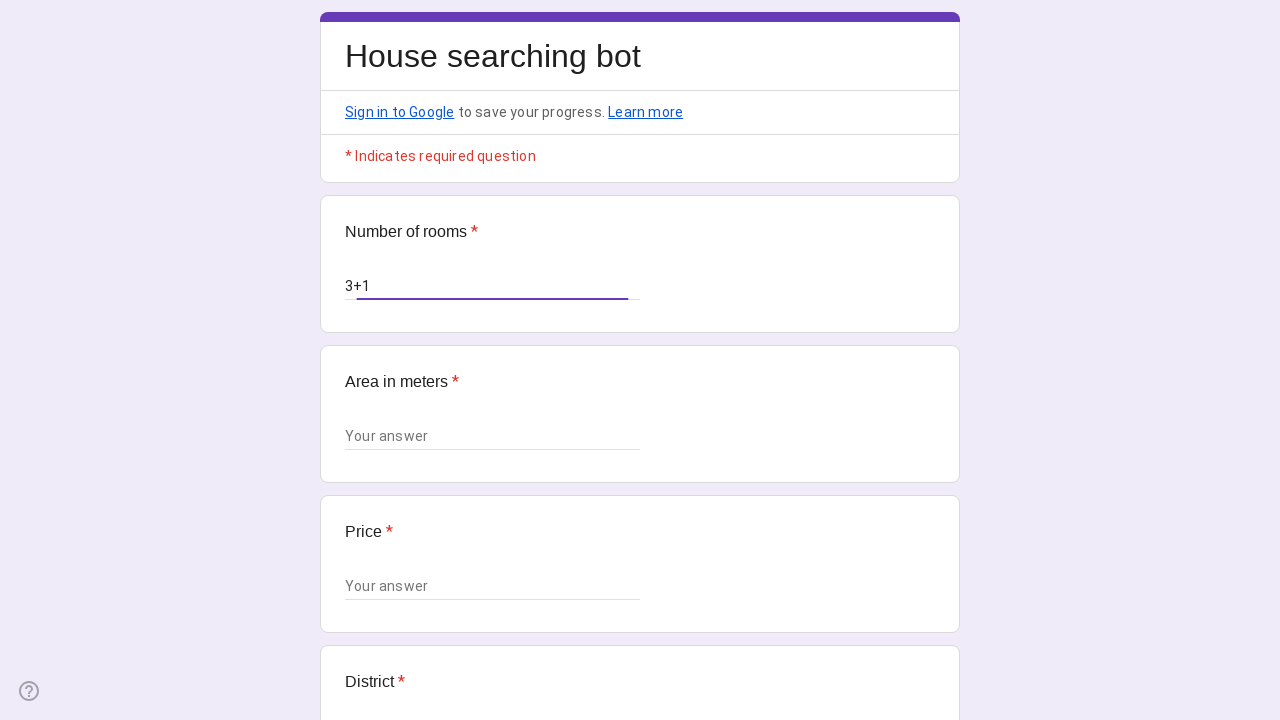

Filled area field with '110' on xpath=/html/body/div/div[2]/form/div[2]/div/div[2]/div[2]/div/div/div[2]/div/div
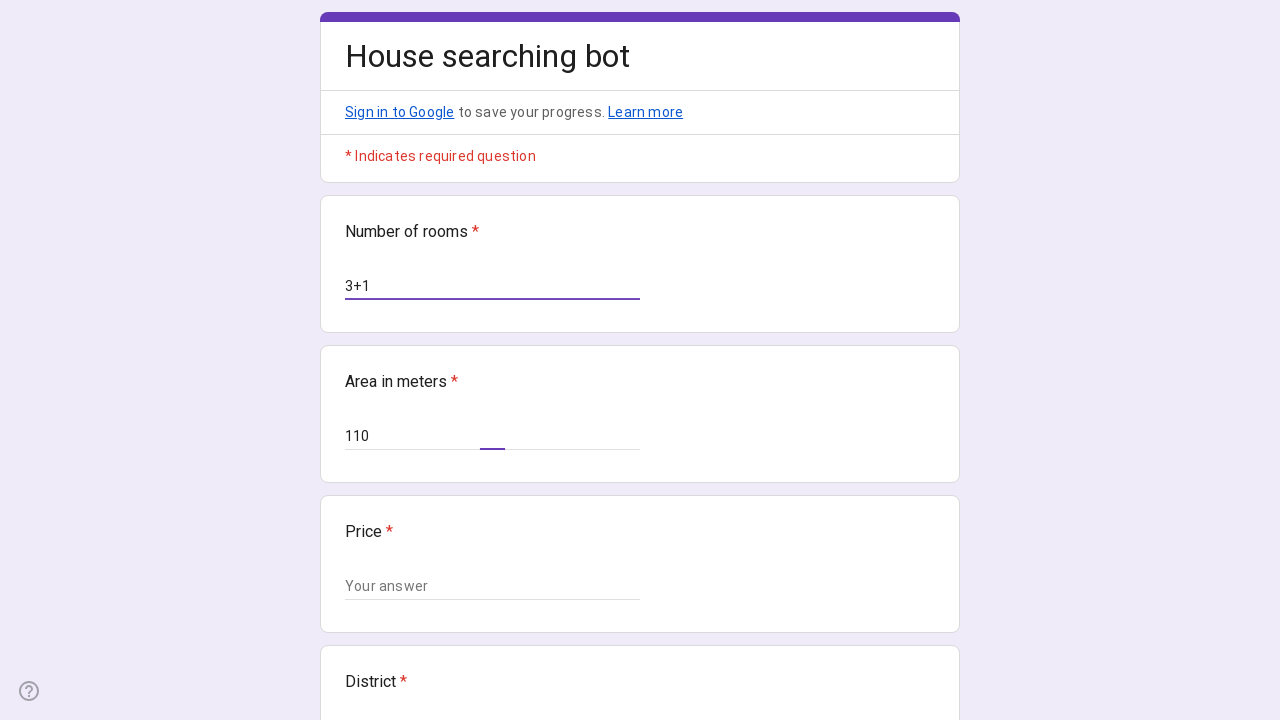

Filled price field with '5800' on xpath=/html/body/div/div[2]/form/div[2]/div/div[2]/div[3]/div/div/div[2]/div/div
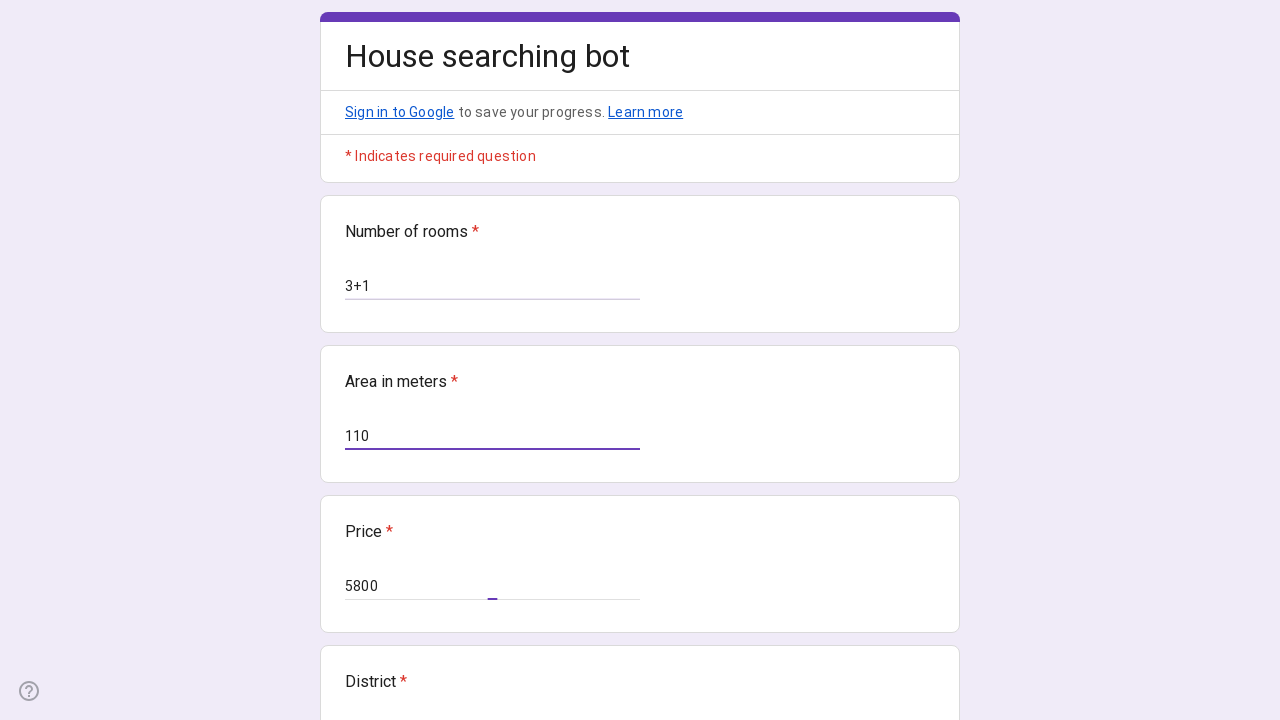

Filled district field with 'Bayraklı' on xpath=/html/body/div/div[2]/form/div[2]/div/div[2]/div[4]/div/div/div[2]/div/div
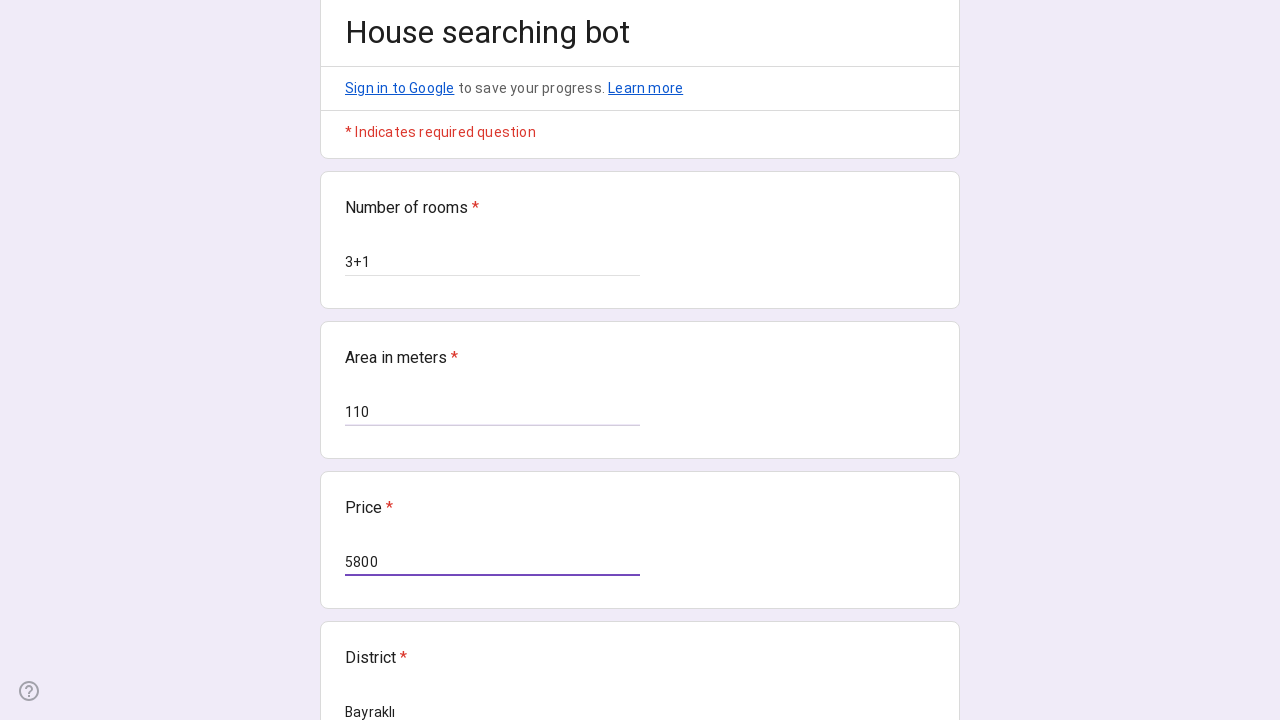

Clicked form submit button at (369, 533) on .Y5sE8d > span:nth-child(3)
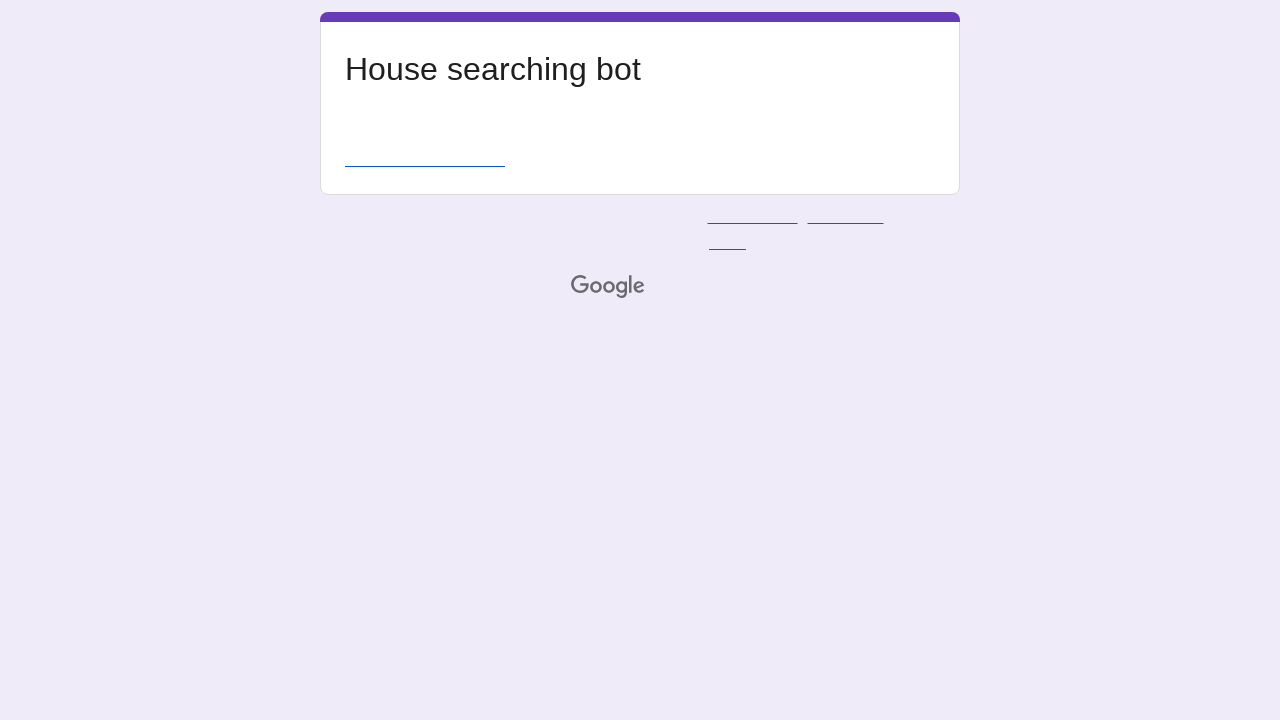

Form submission completed and 'Submit another response' link appeared
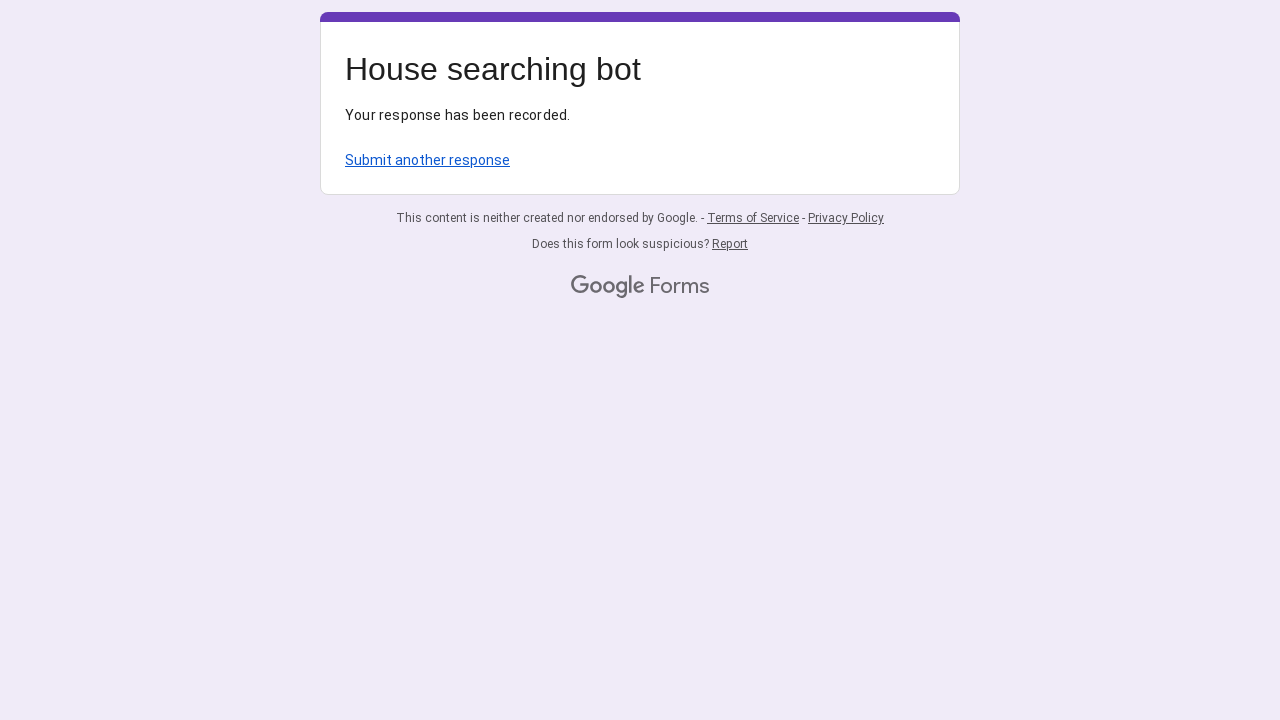

Clicked 'Submit another response' link to prepare for next form submission at (428, 160) on .c2gzEf > a:nth-child(1)
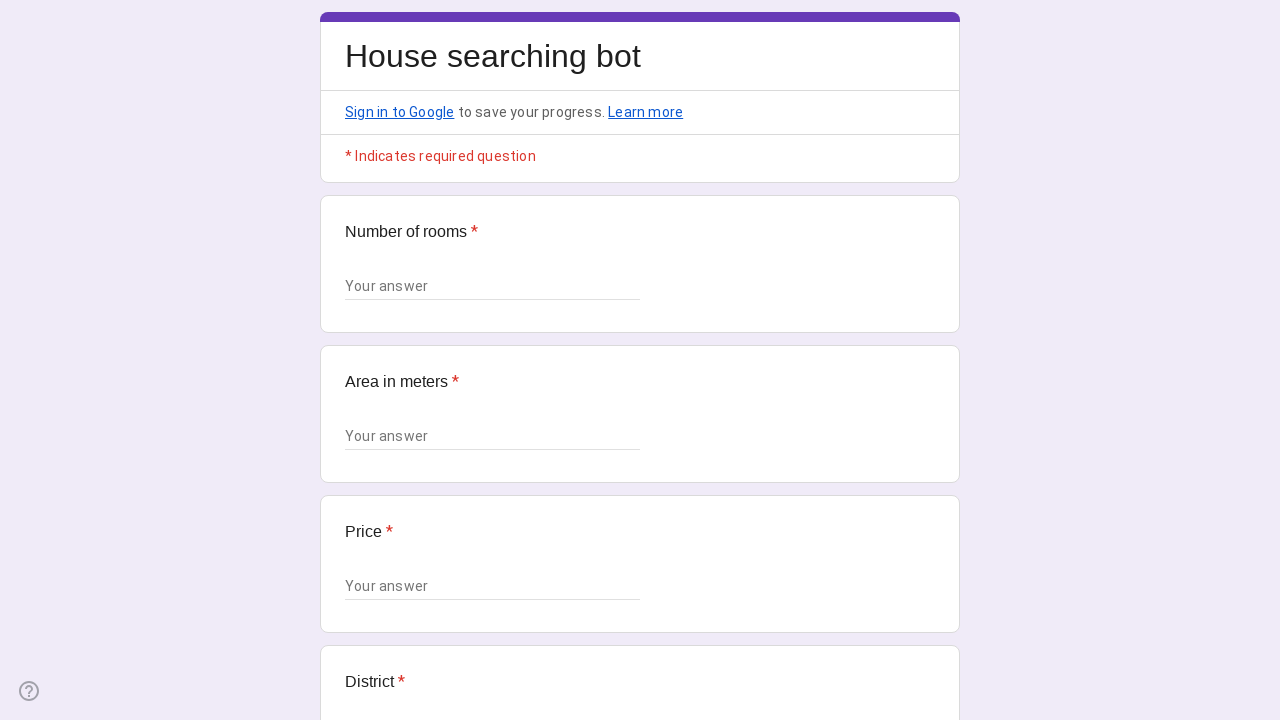

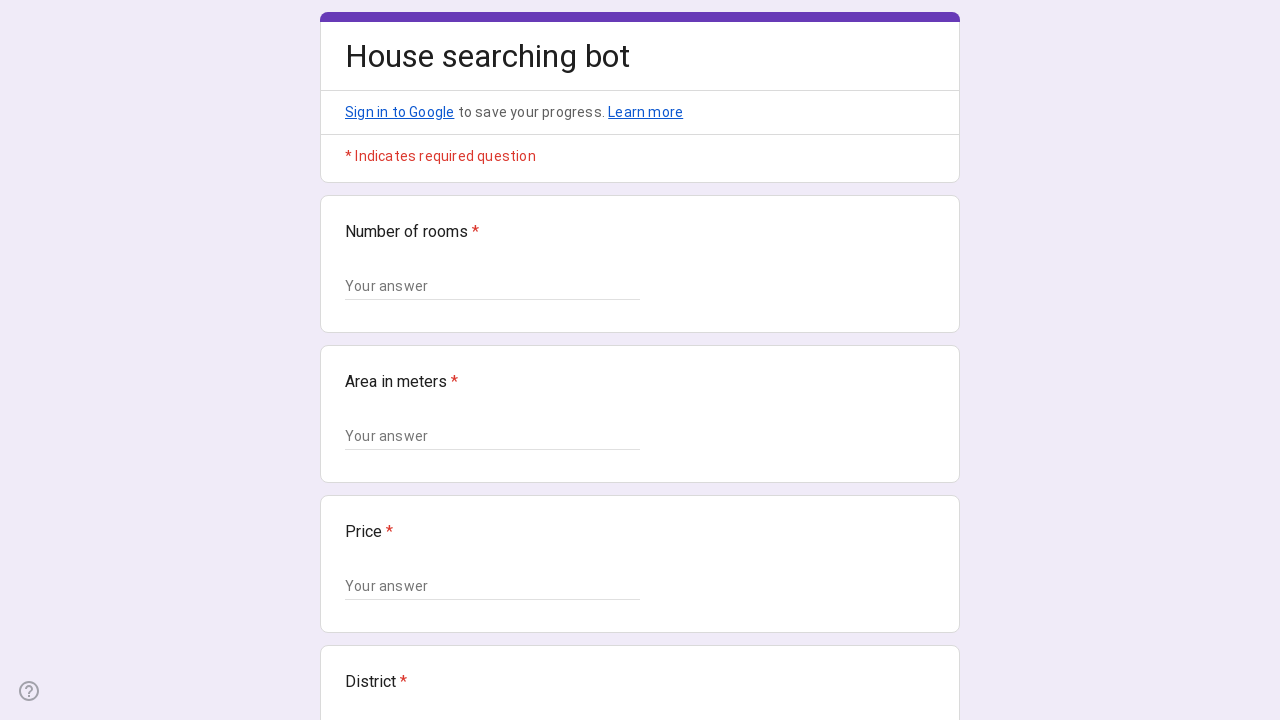